Navigates to a MoneyControl fixed deposit calculator page and maximizes the browser window

Starting URL: https://www.moneycontrol.com/fixed-income/calculator/state-bank-of-india-sbi/fixed-deposit-calculator-SBI-BSB001.html

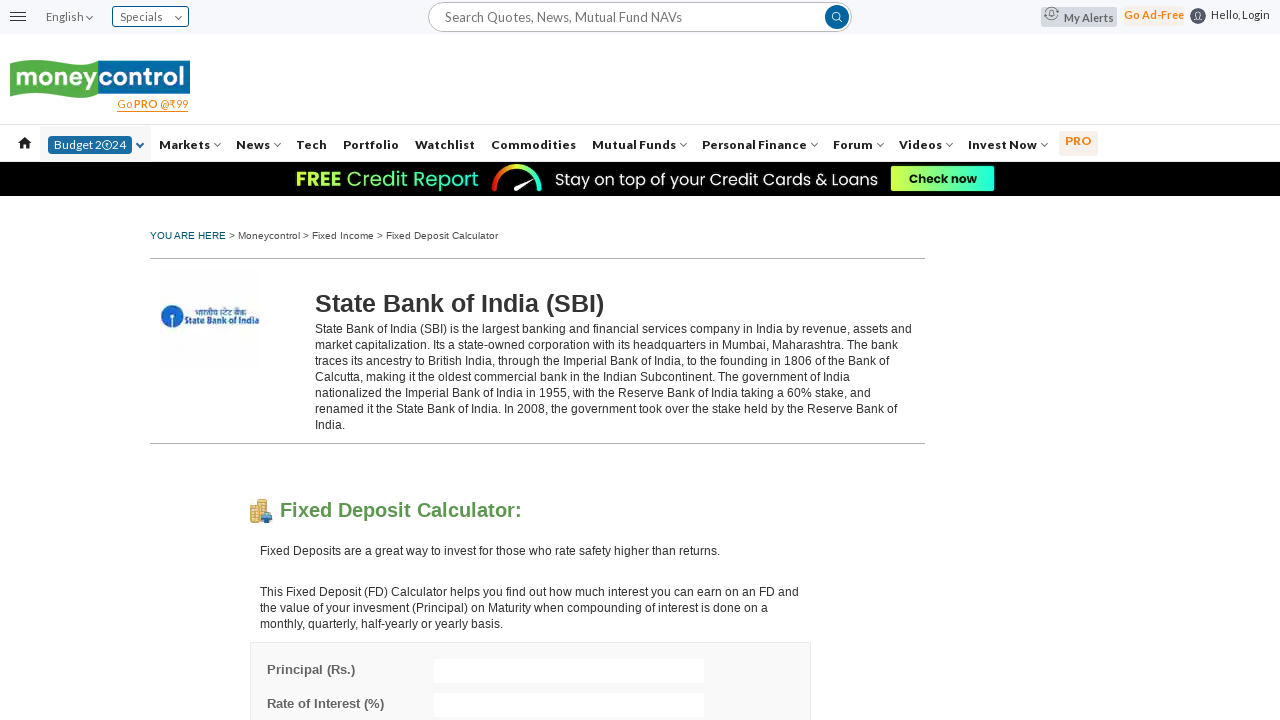

Set viewport size to 1920x1080
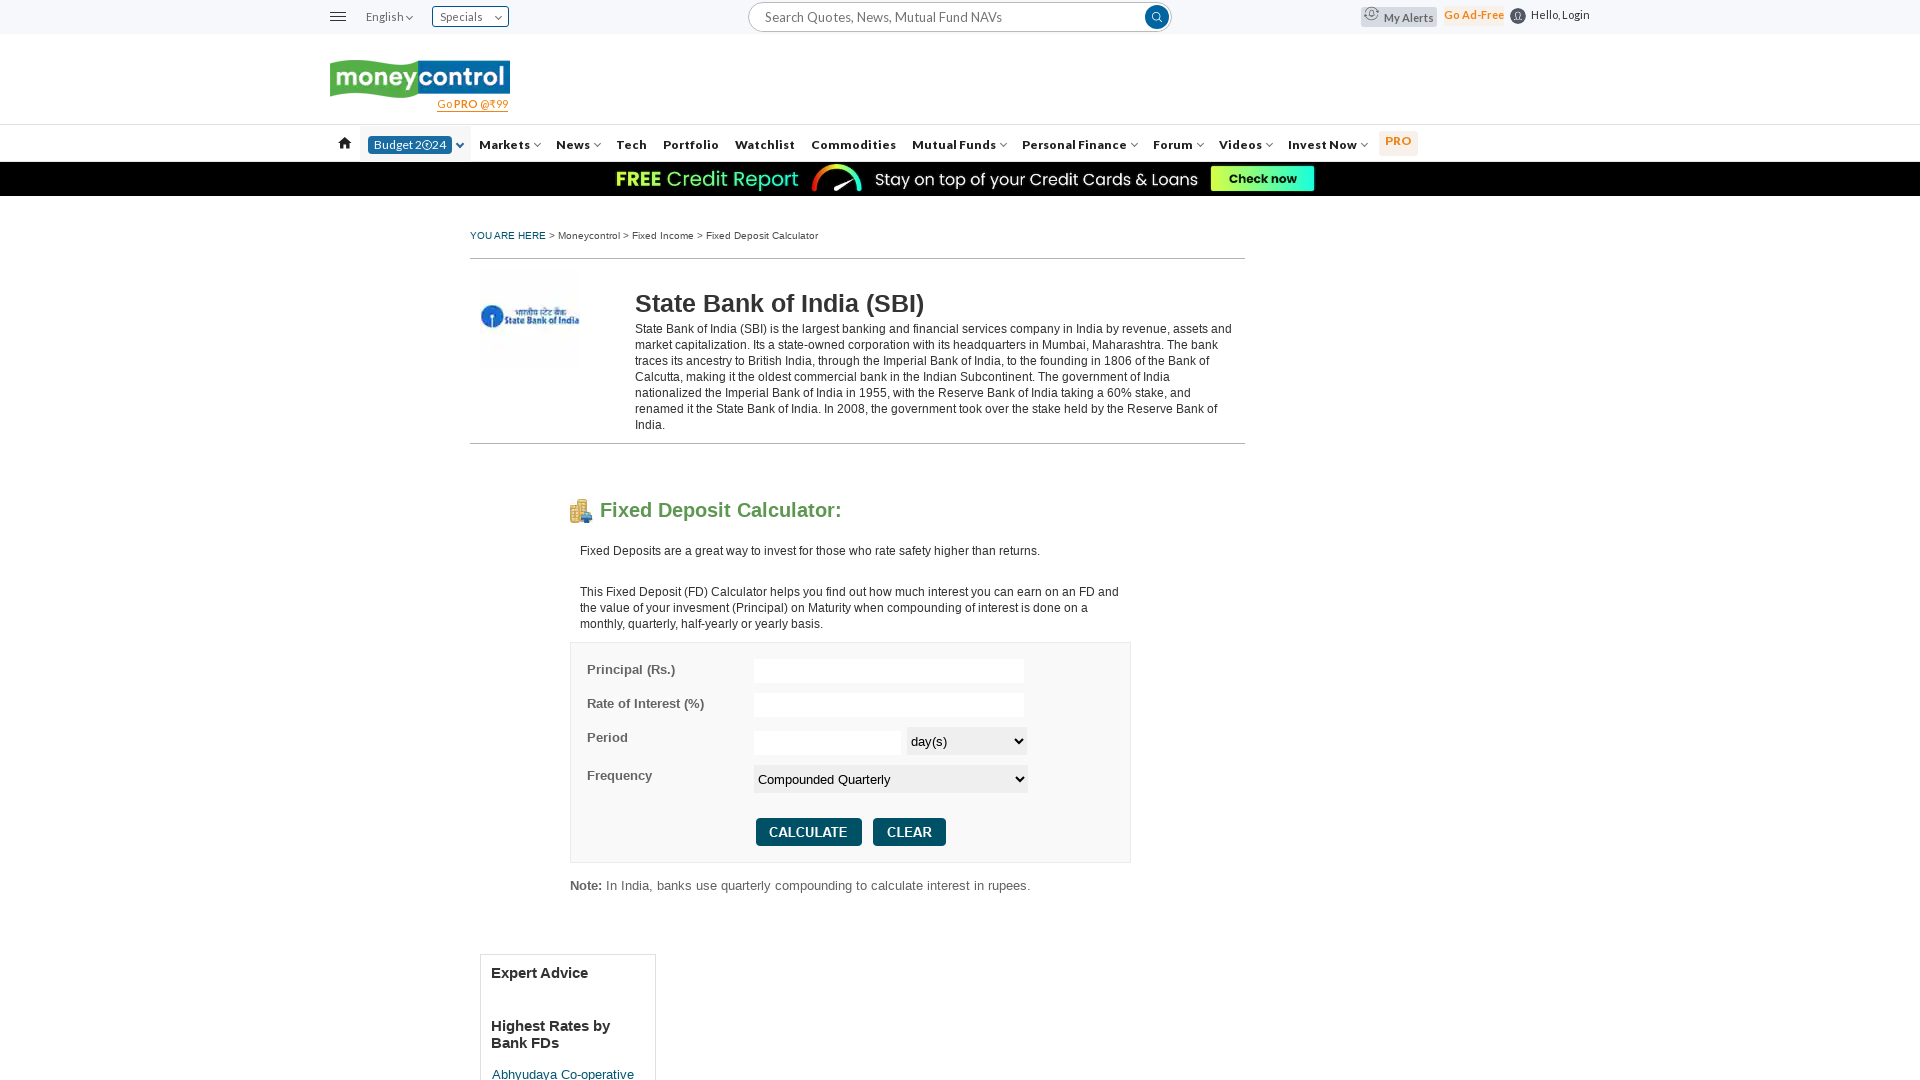

Navigated to MoneyControl SBI fixed deposit calculator page
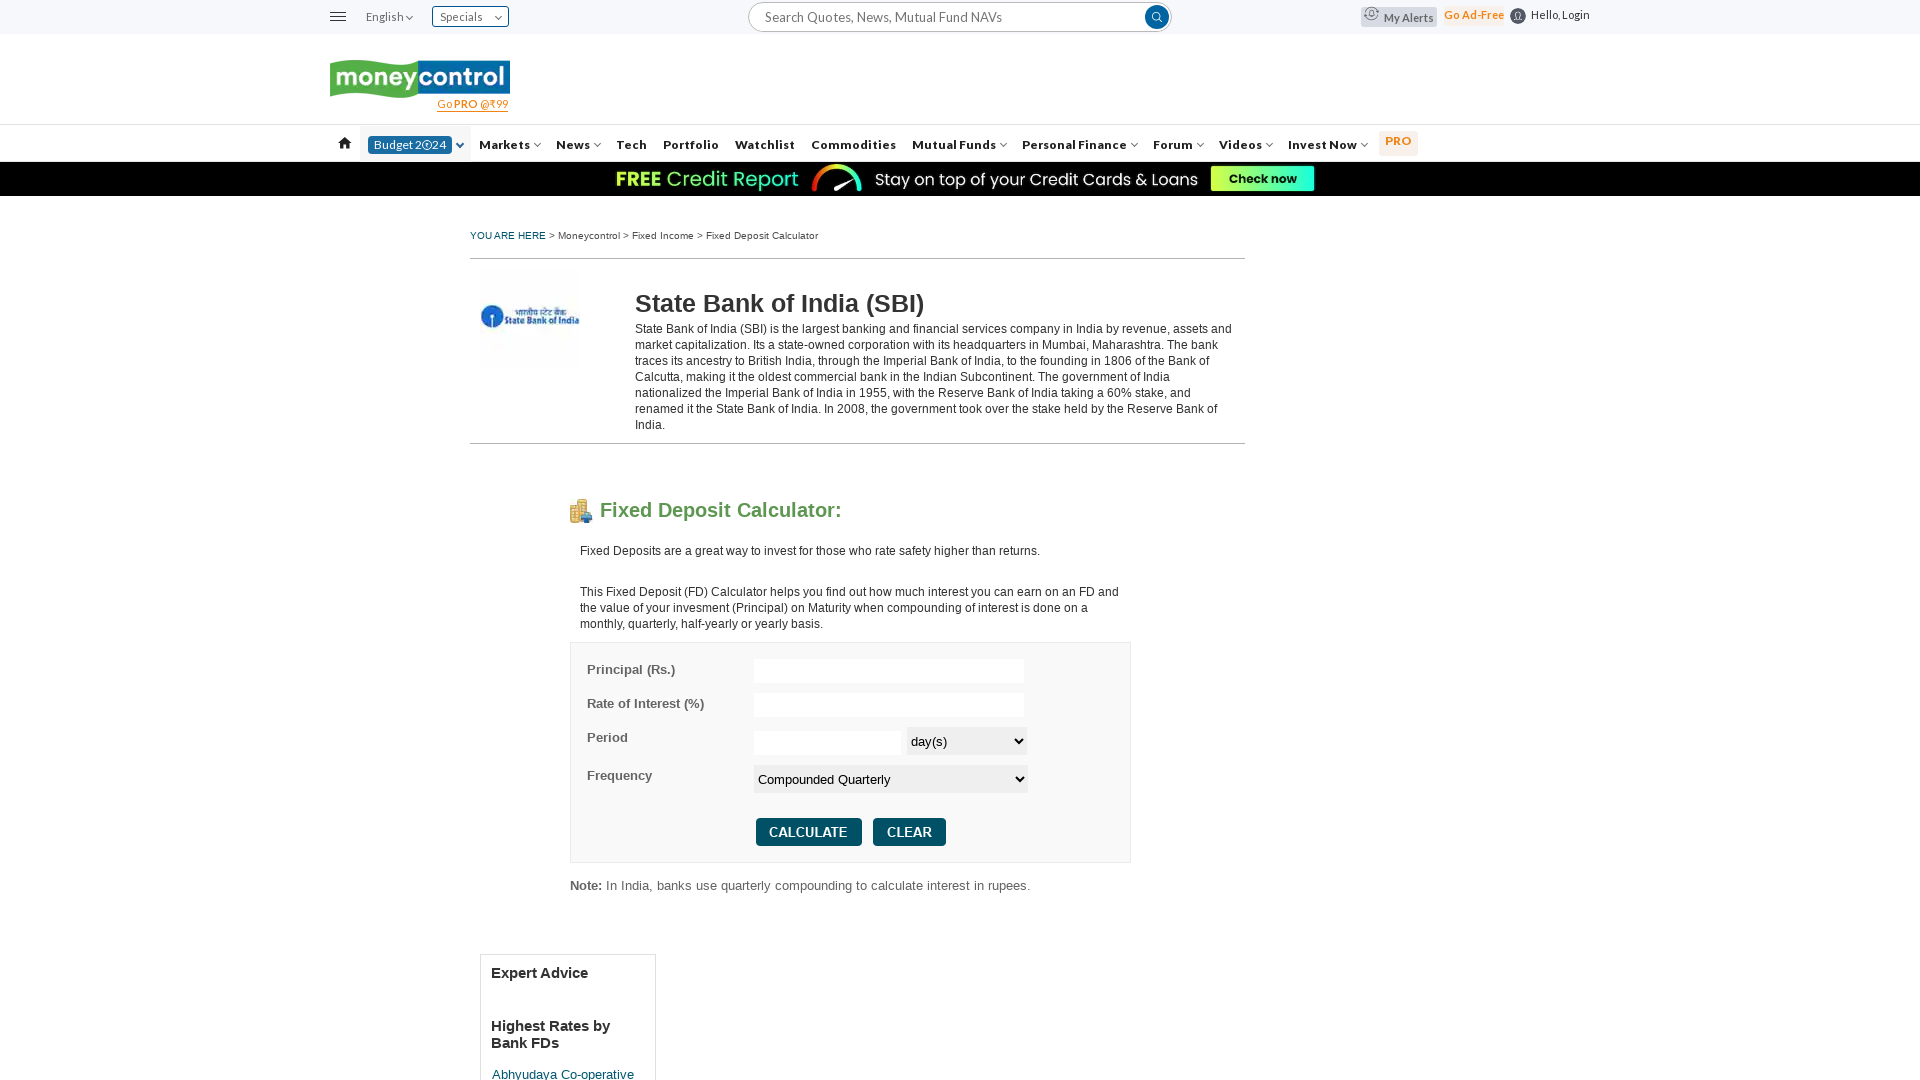

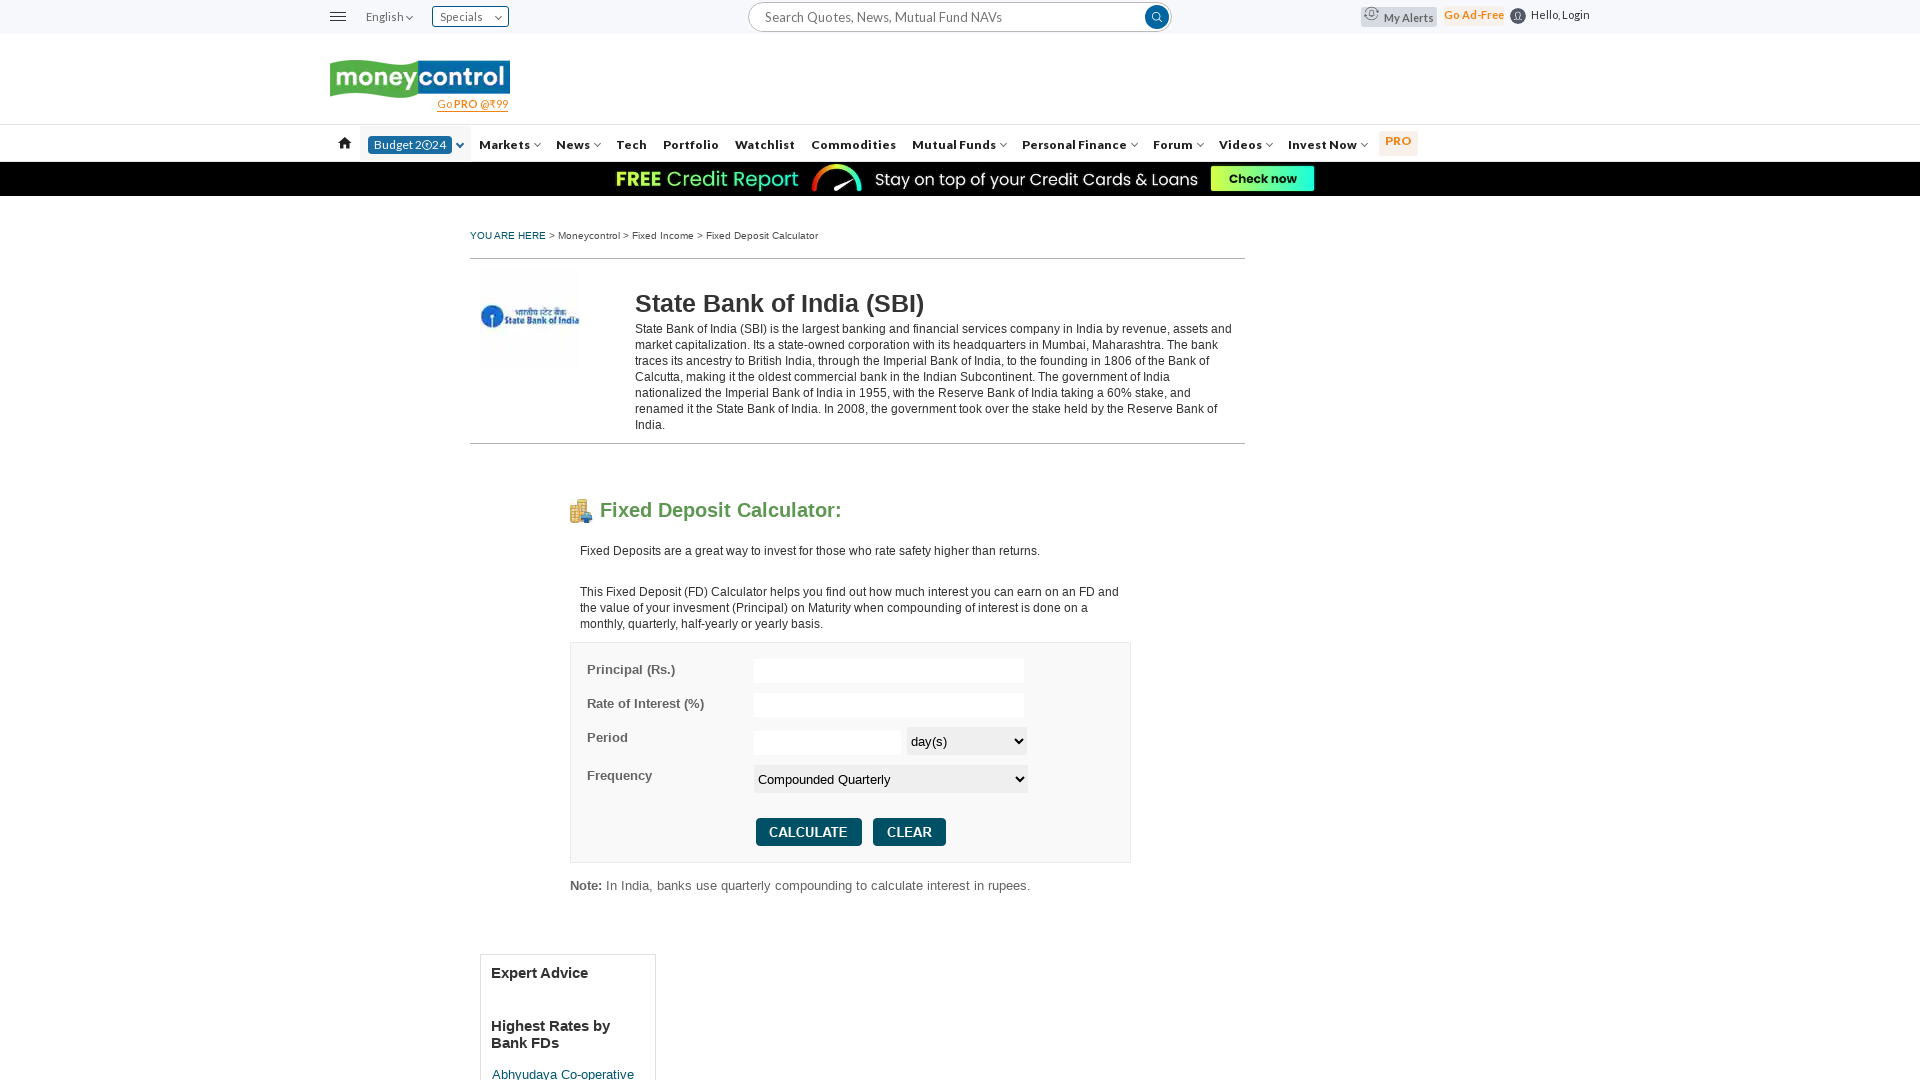